Opens multiple tabs to navigate through different pages and interacts with elements on each page

Starting URL: https://example.com/page1

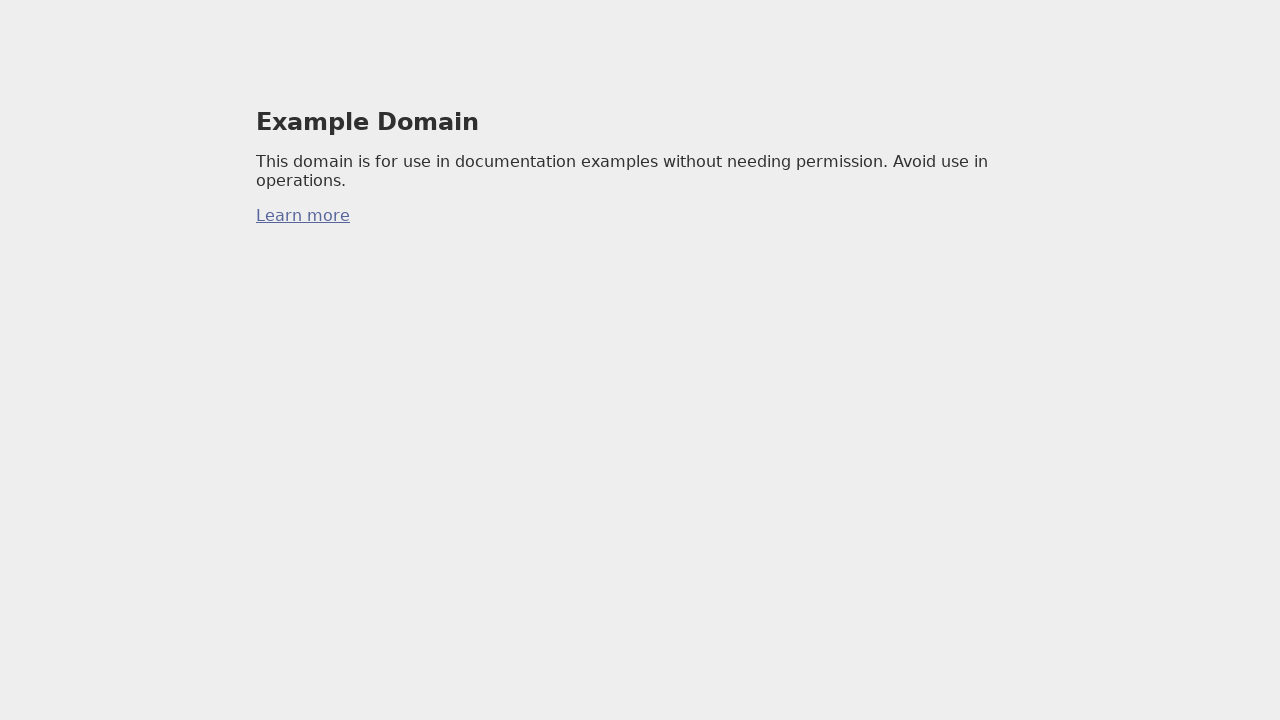

Located link element on page1 and waited for it to be visible
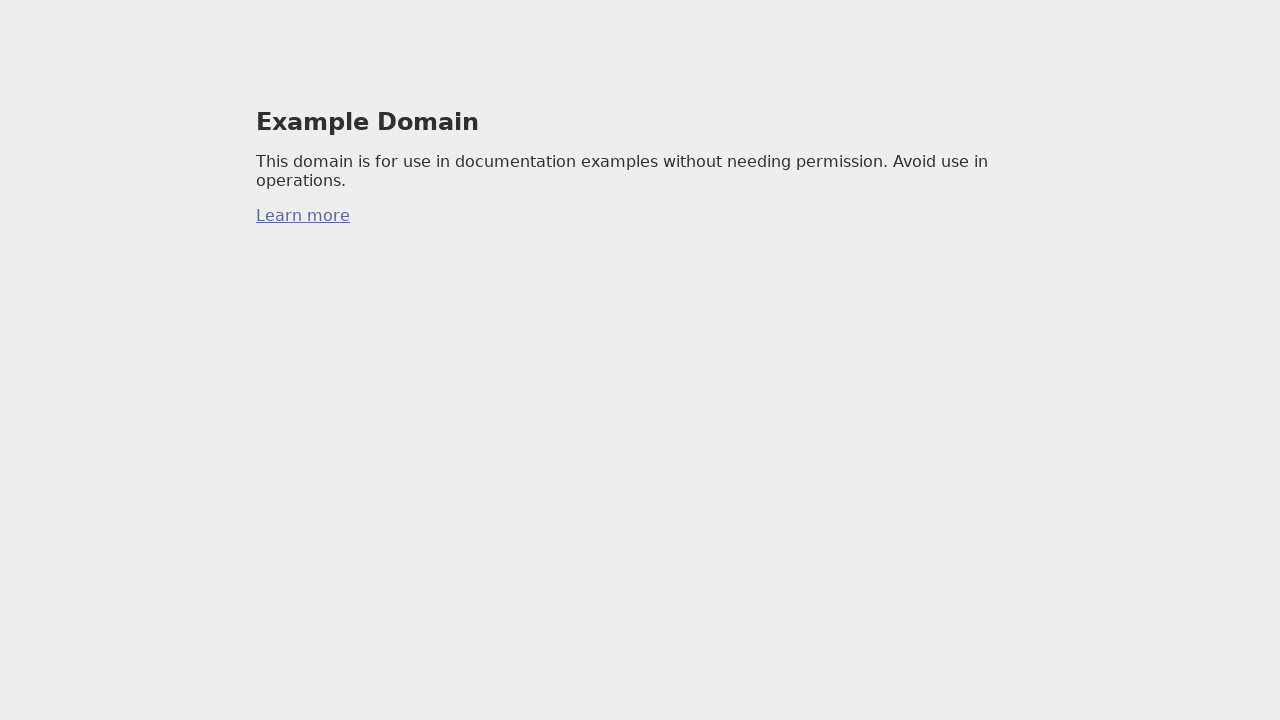

Opened new tab for second page
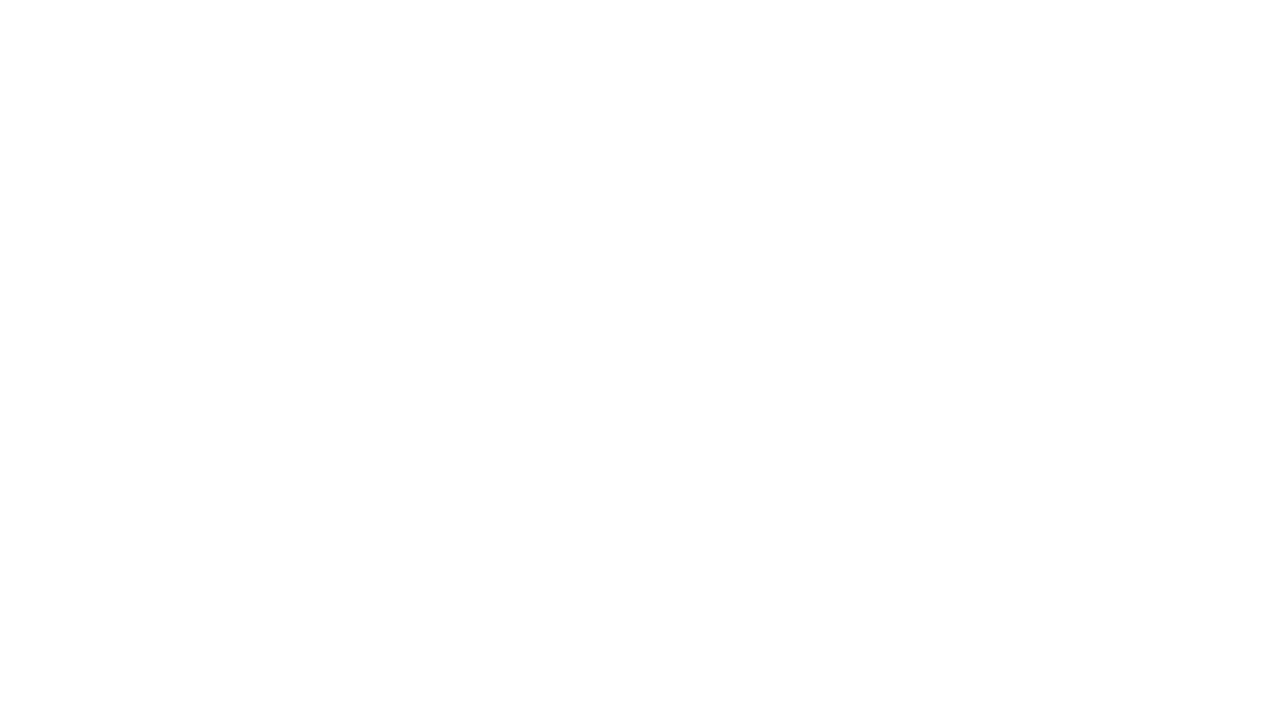

Navigated to https://example.com/page2
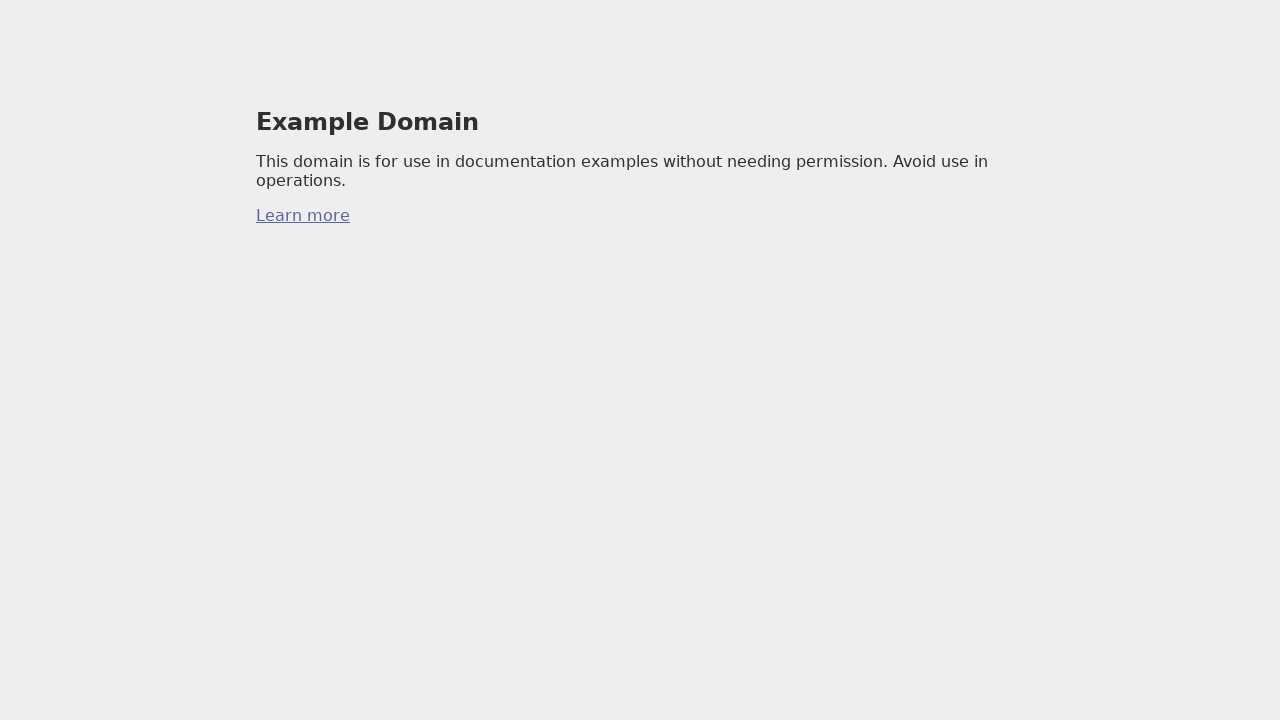

Located link element on page2 and waited for it to be visible
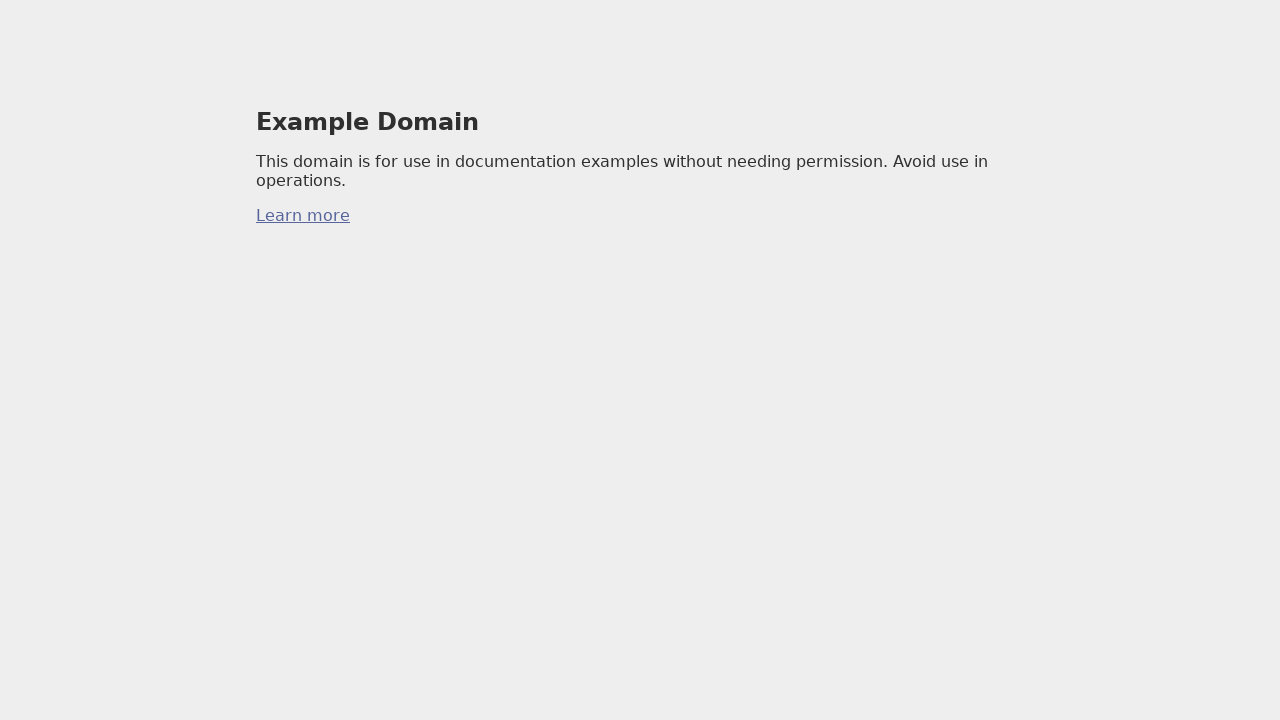

Opened new tab for third page
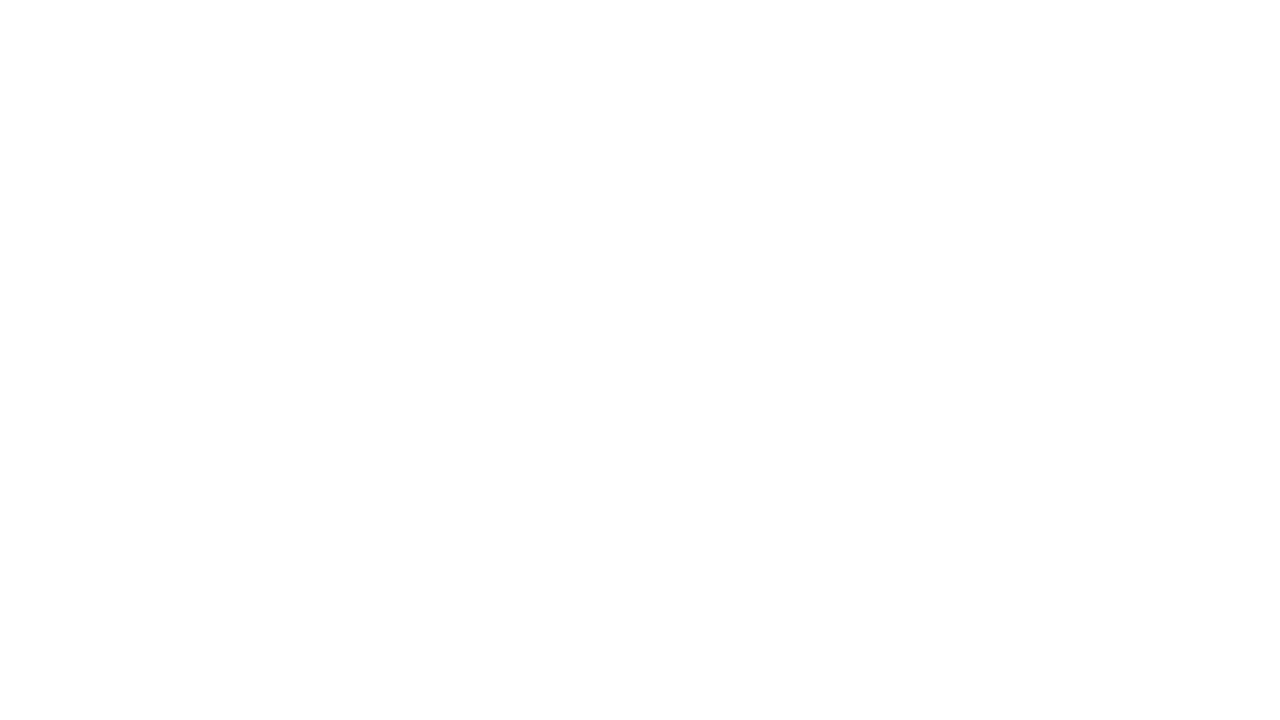

Navigated to https://example.com/page3
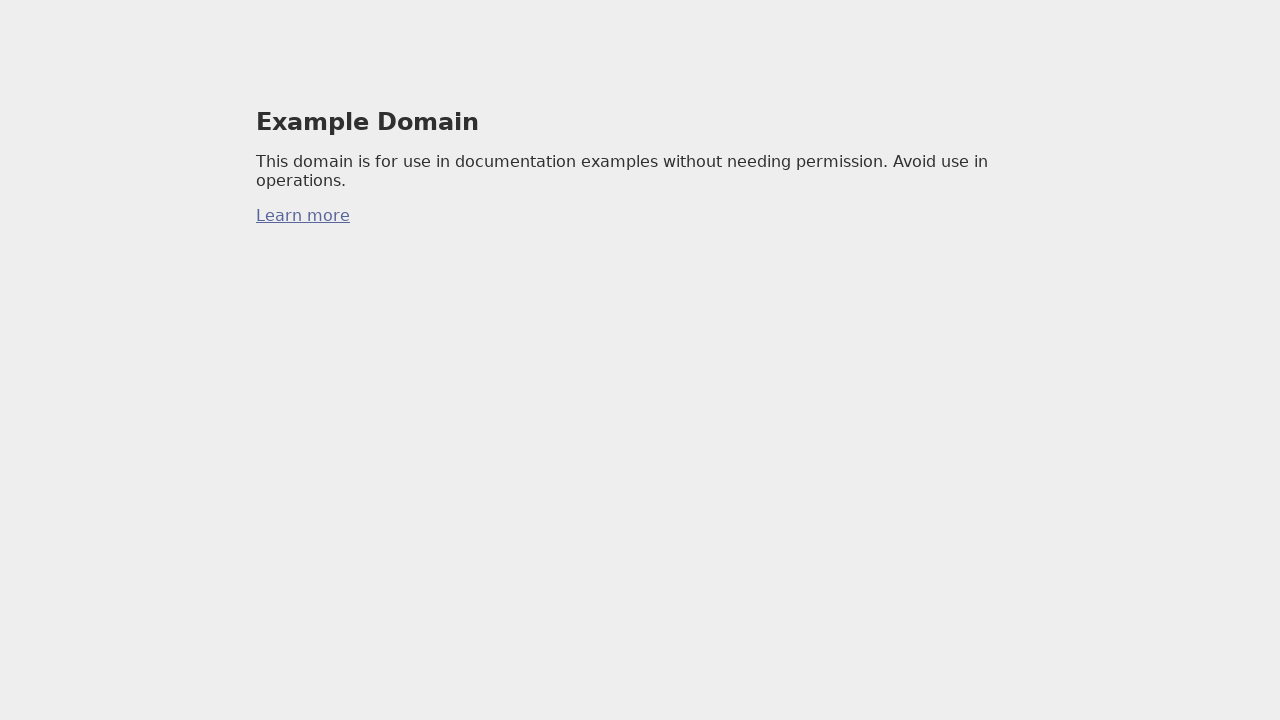

Located link element on page3 and waited for it to be visible
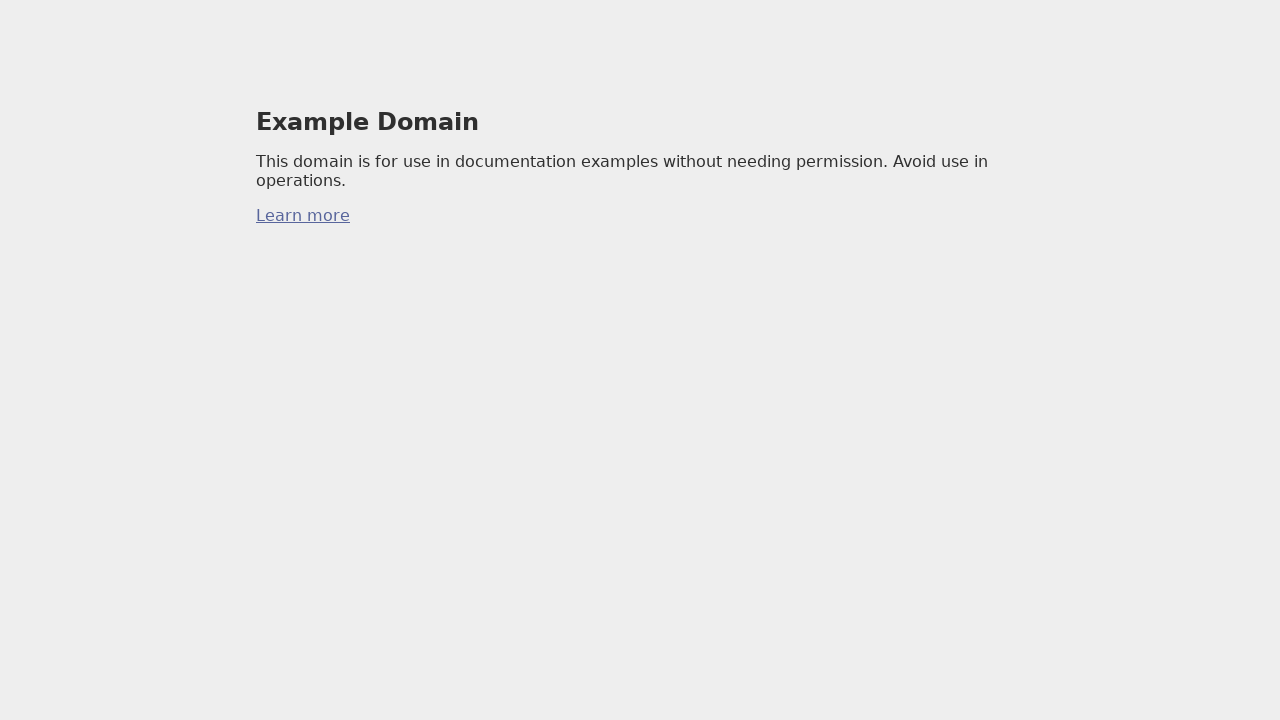

Switched back to first tab (page1)
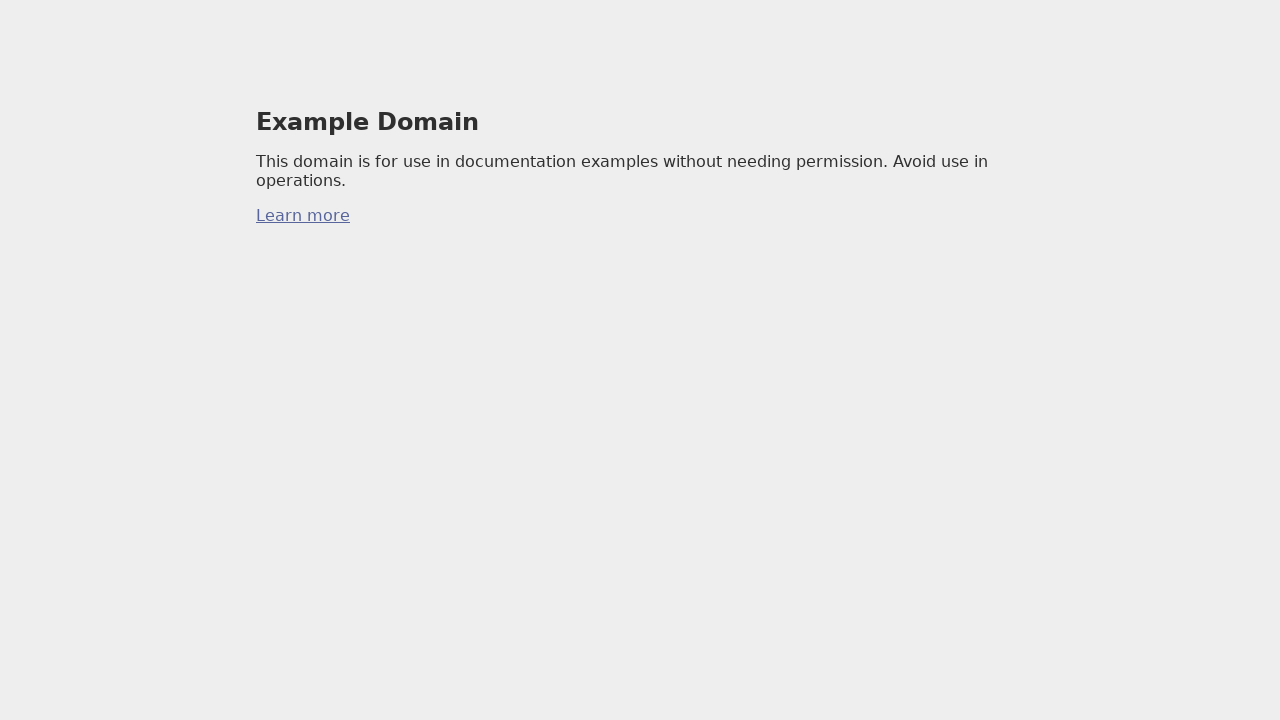

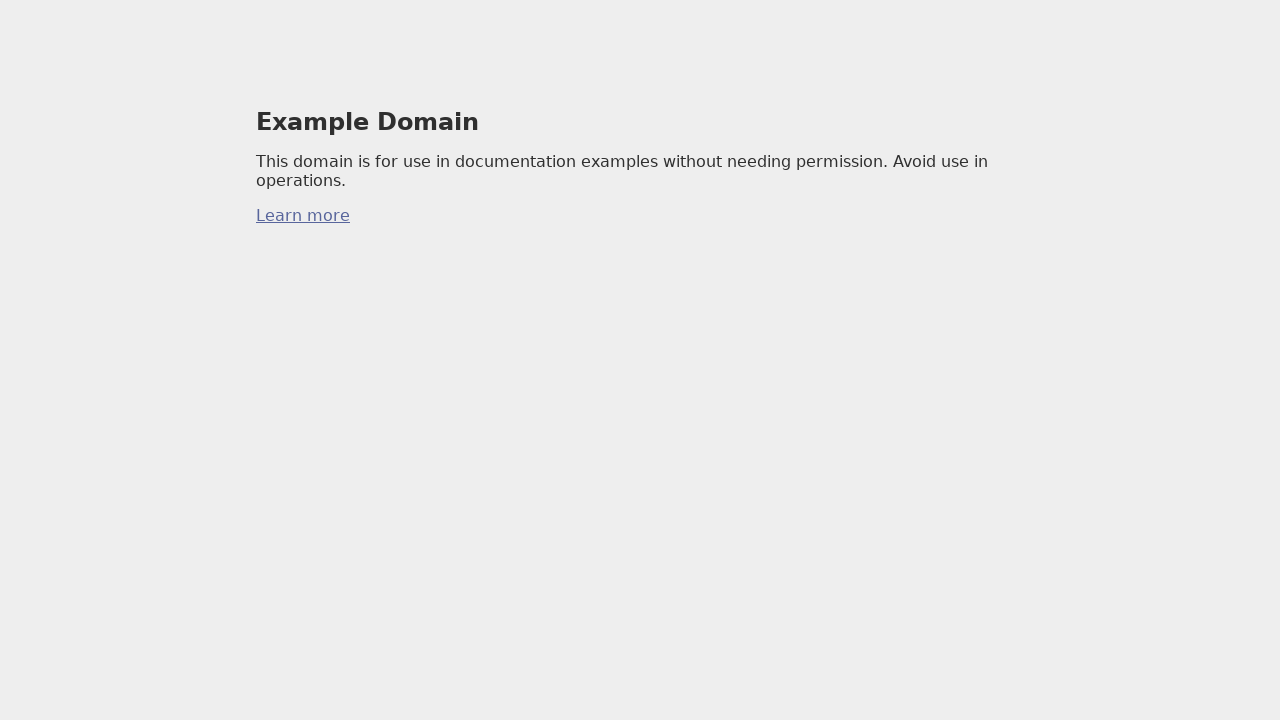